Tests loading functionality with explicit wait by clicking the green button and waiting for style attribute changes to verify loading completion

Starting URL: https://kristinek.github.io/site/examples/loading_color

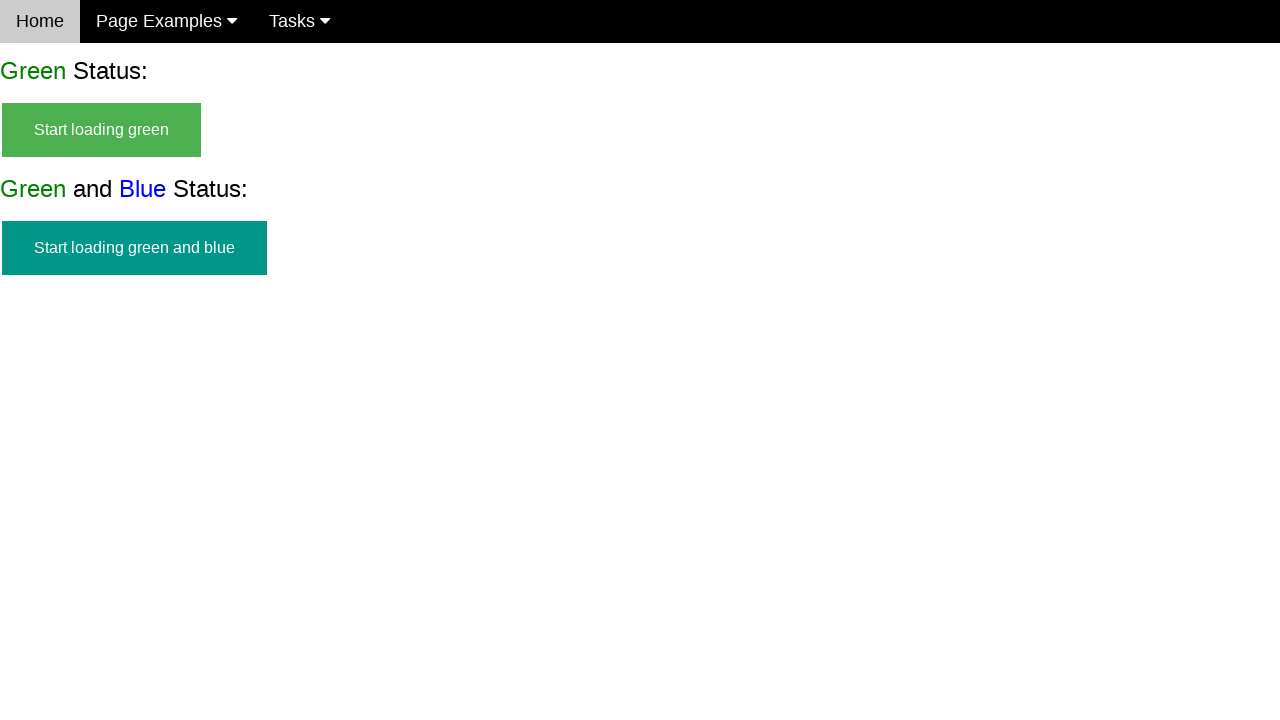

Clicked the green button to start loading at (102, 130) on #start_green
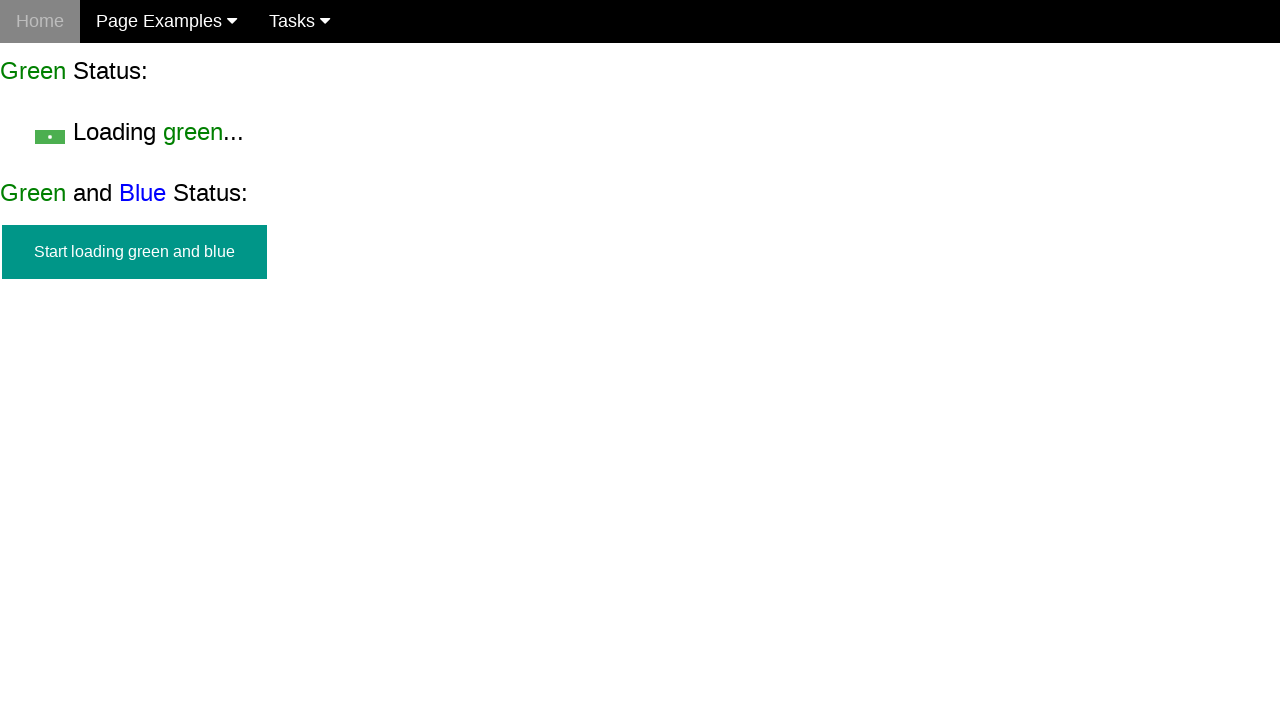

Green start button became hidden
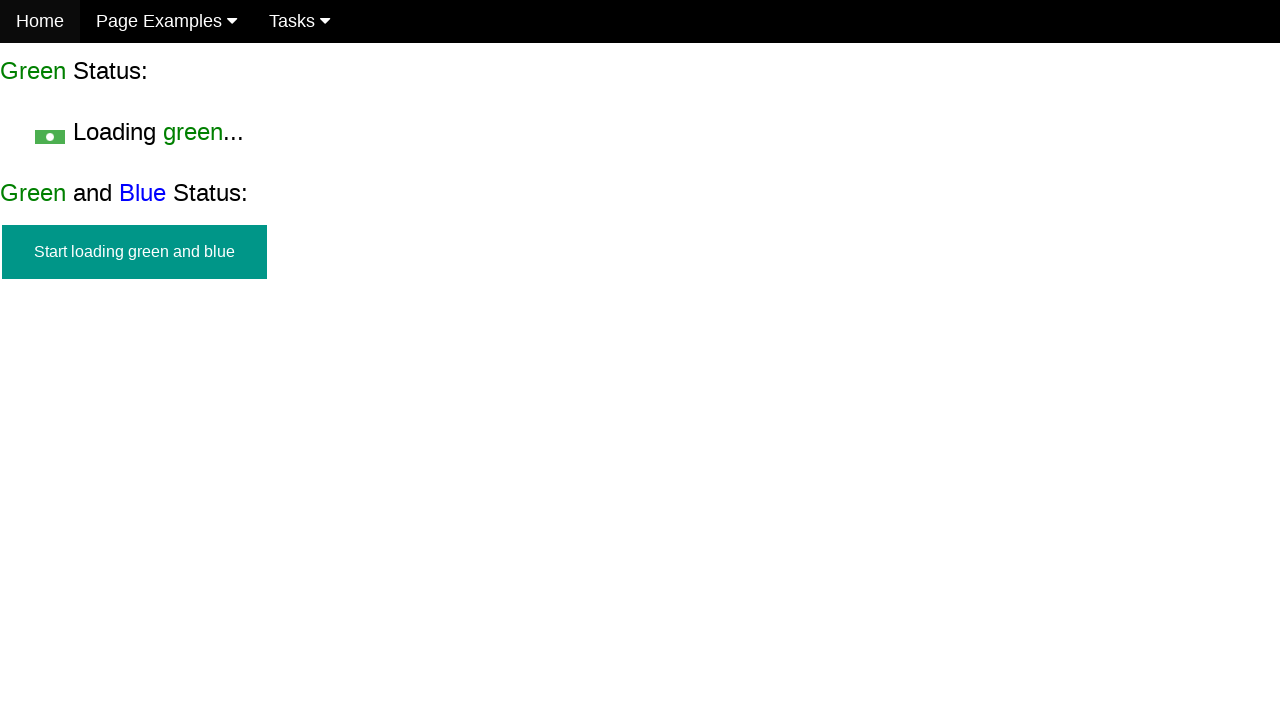

Loading indicator became visible
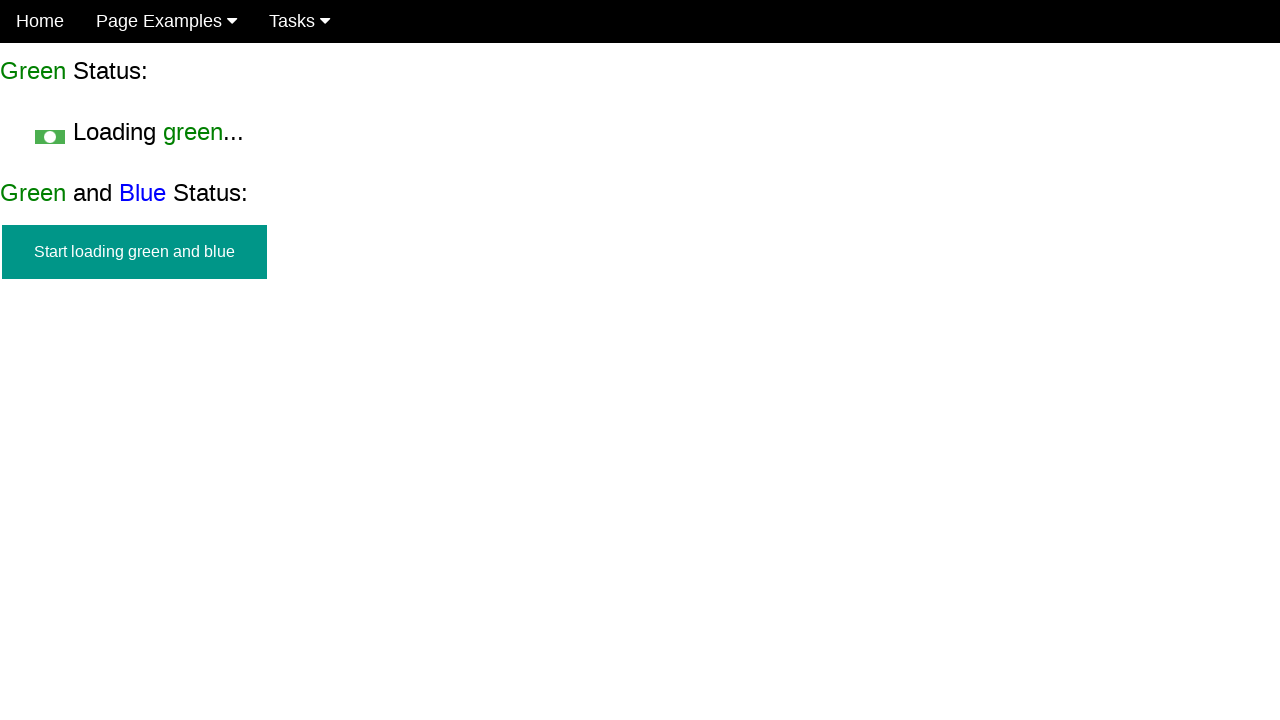

Loading indicator style changed to display: none
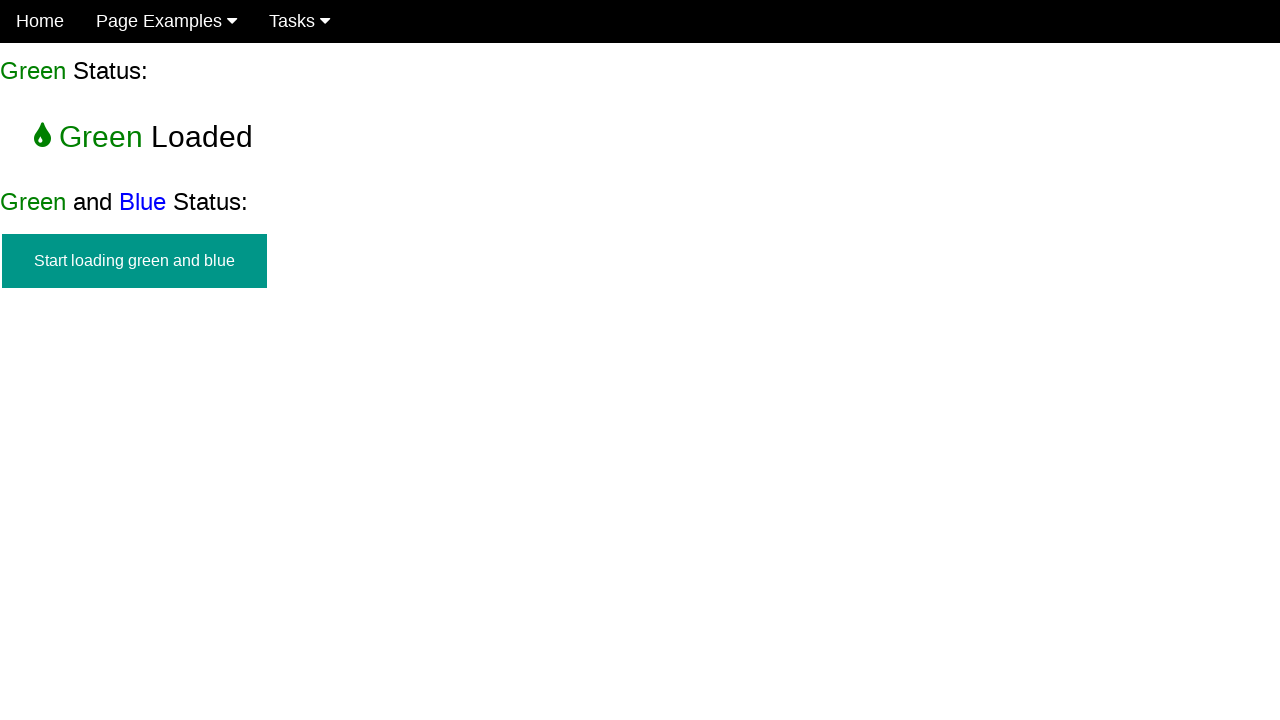

Success message appeared, loading completed
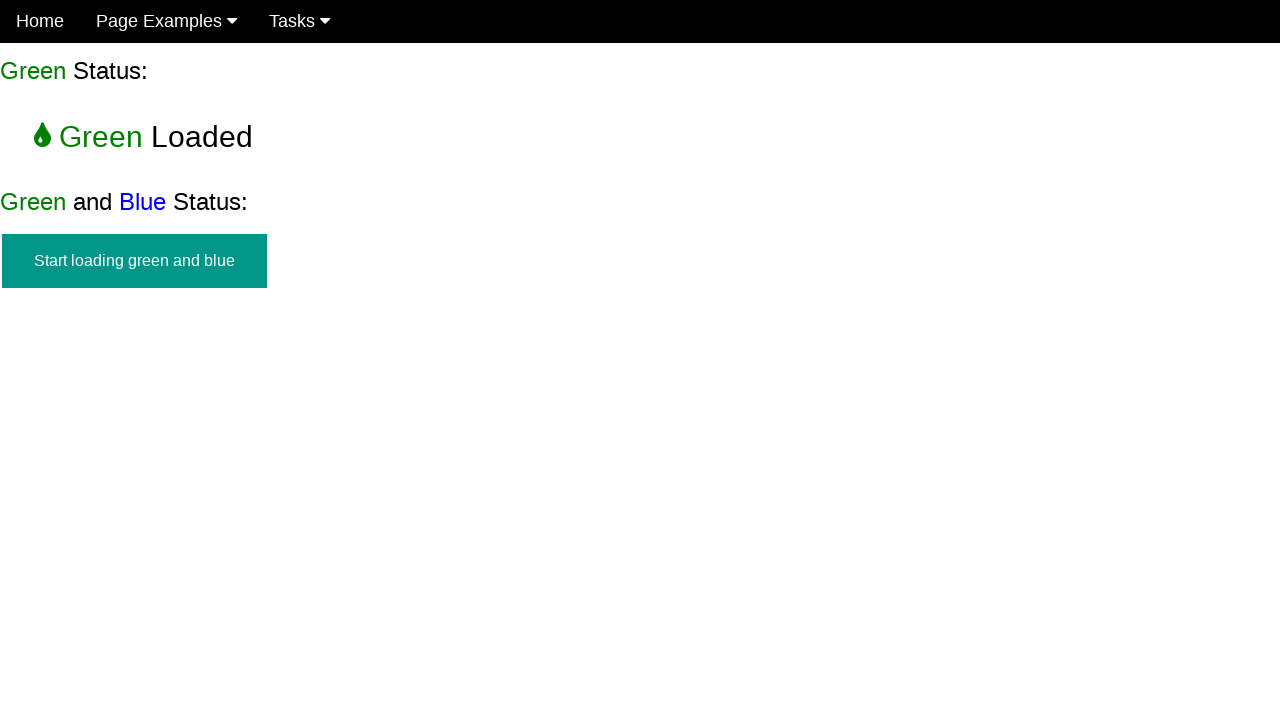

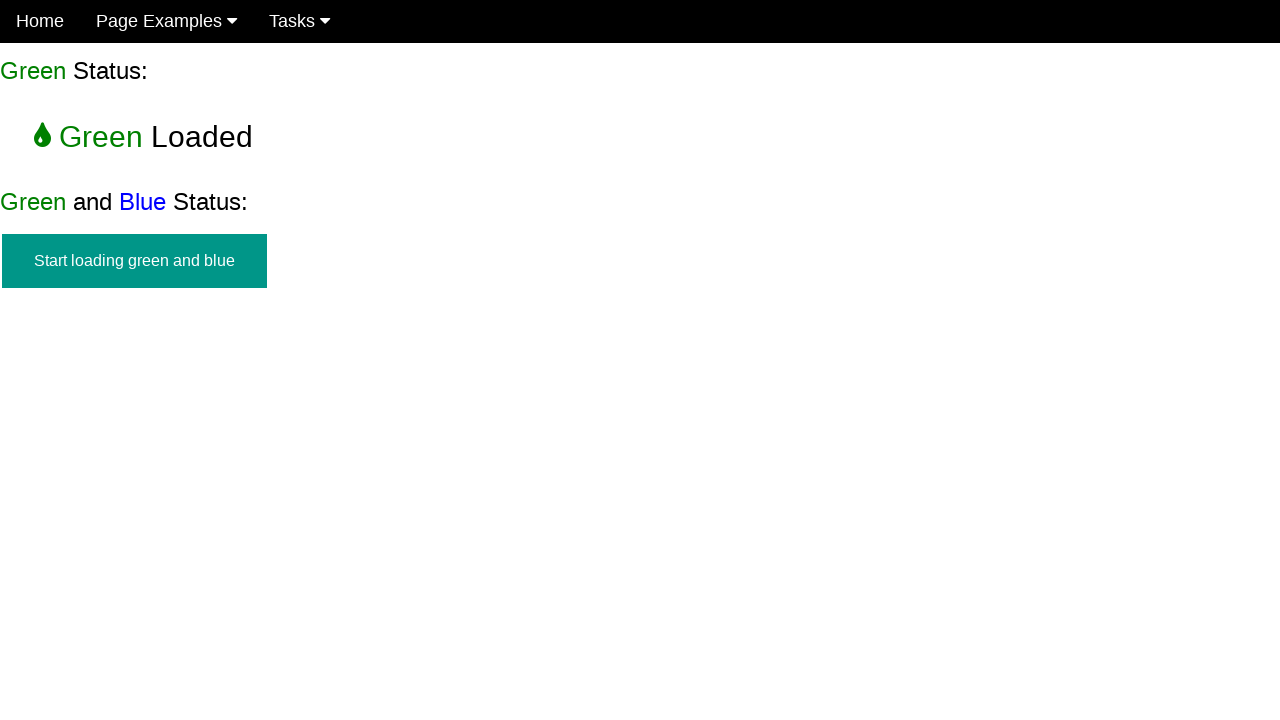